Tests the Laptops category link by clicking it and verifying Sony vaio products appear

Starting URL: https://www.demoblaze.com

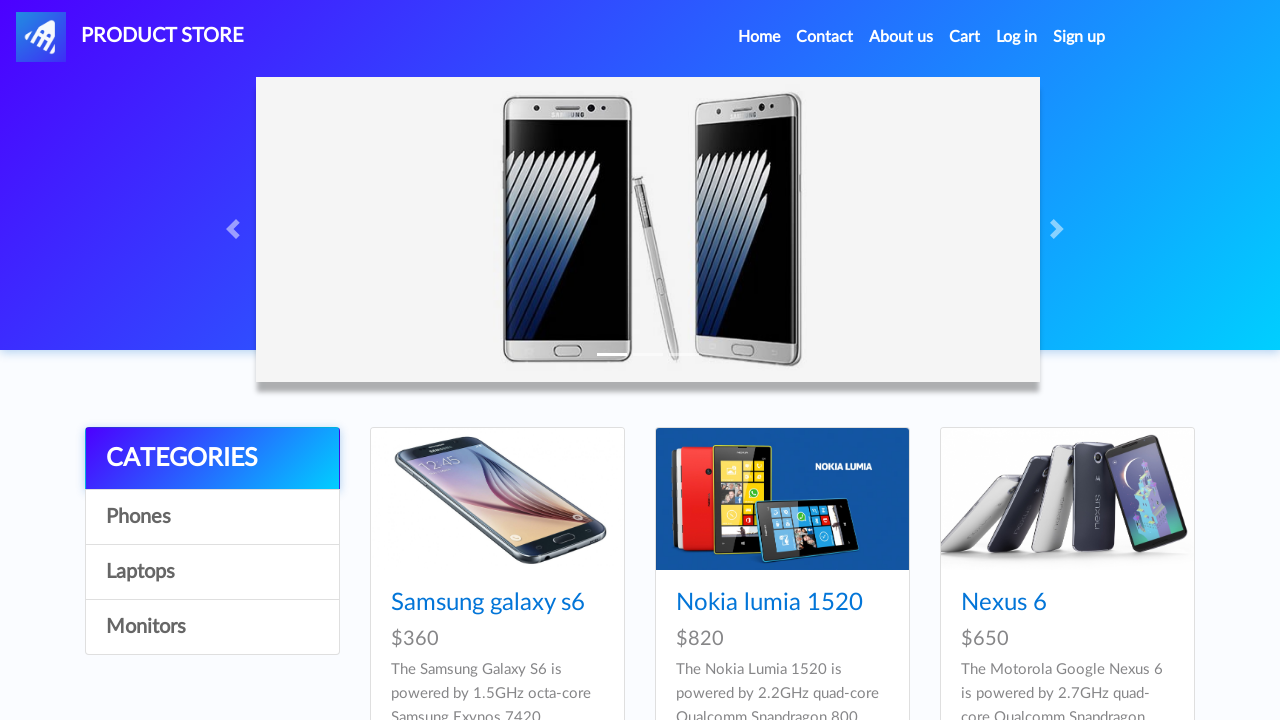

Clicked on Laptops category link at (212, 572) on a:has-text("Laptops")
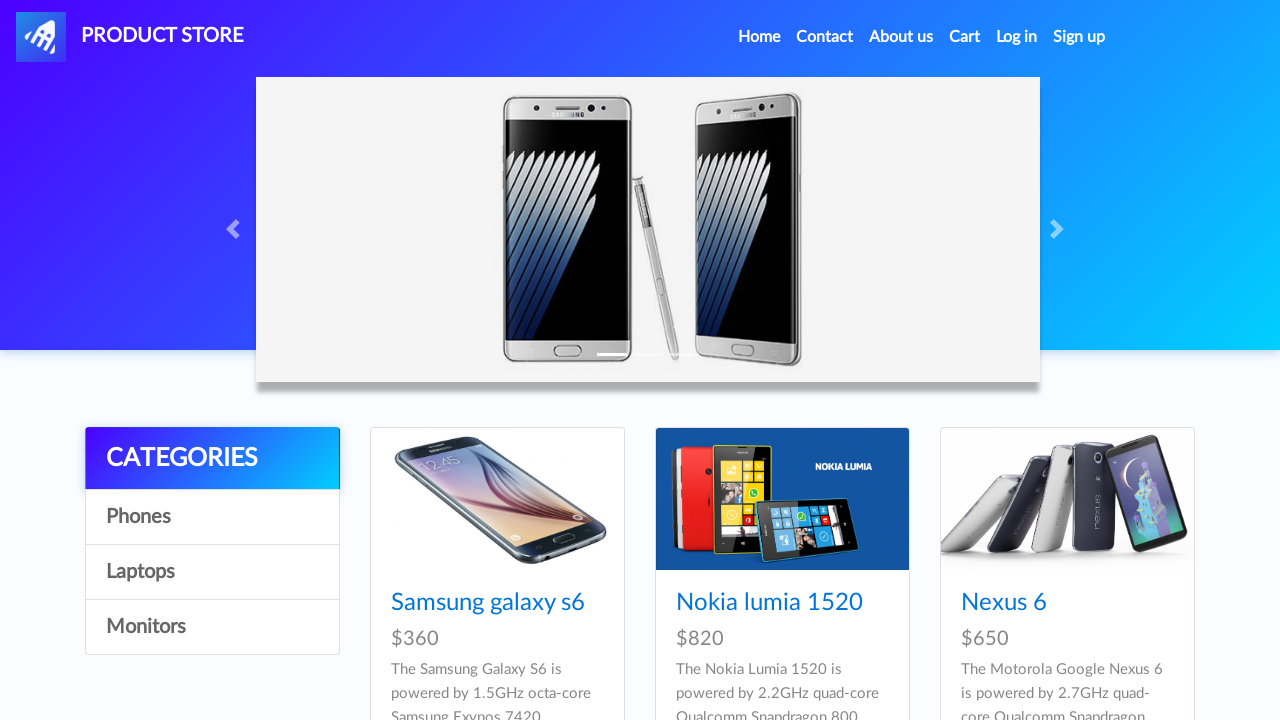

Sony vaio product appeared in Laptops category results
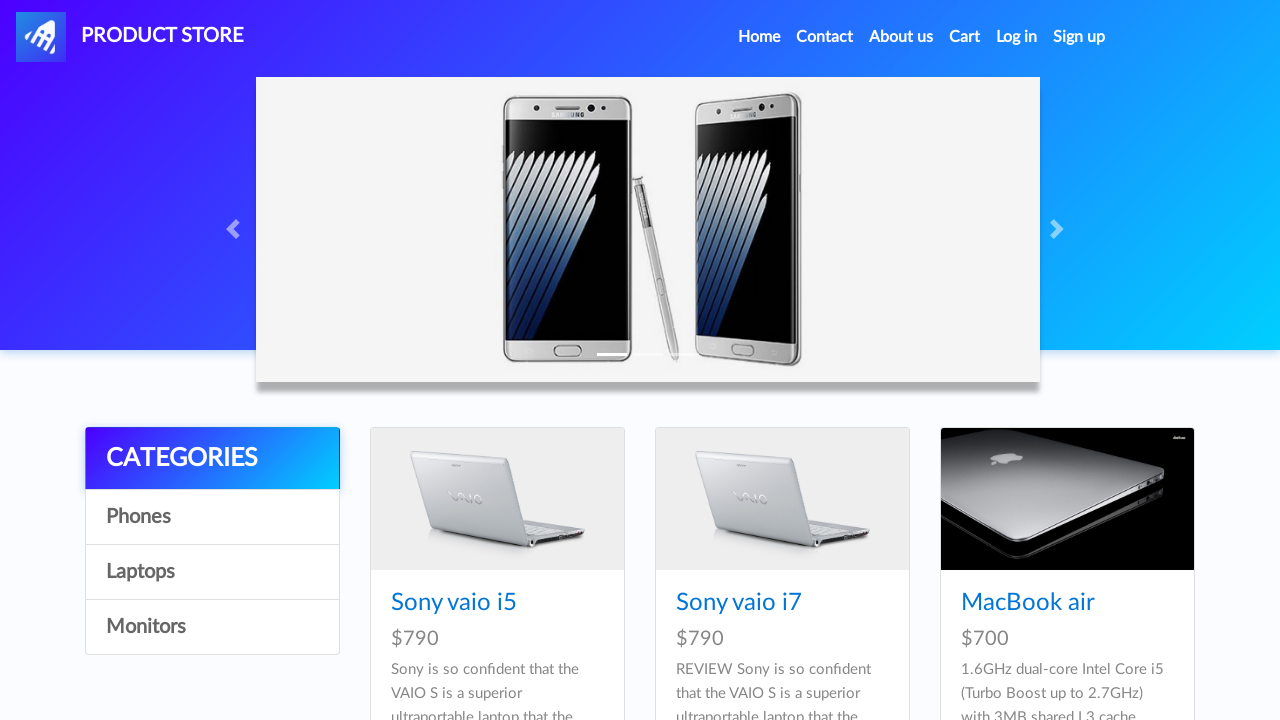

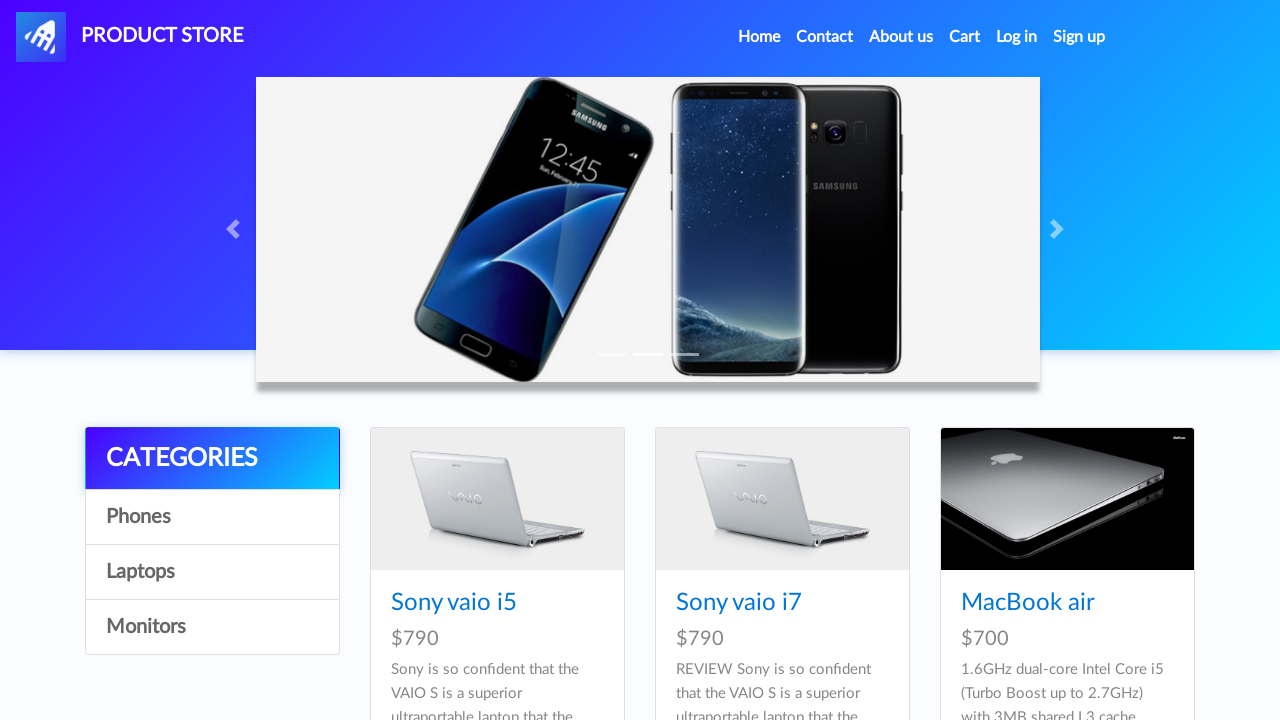